Tests that clicking the clear completed button removes completed items from the list.

Starting URL: https://demo.playwright.dev/todomvc

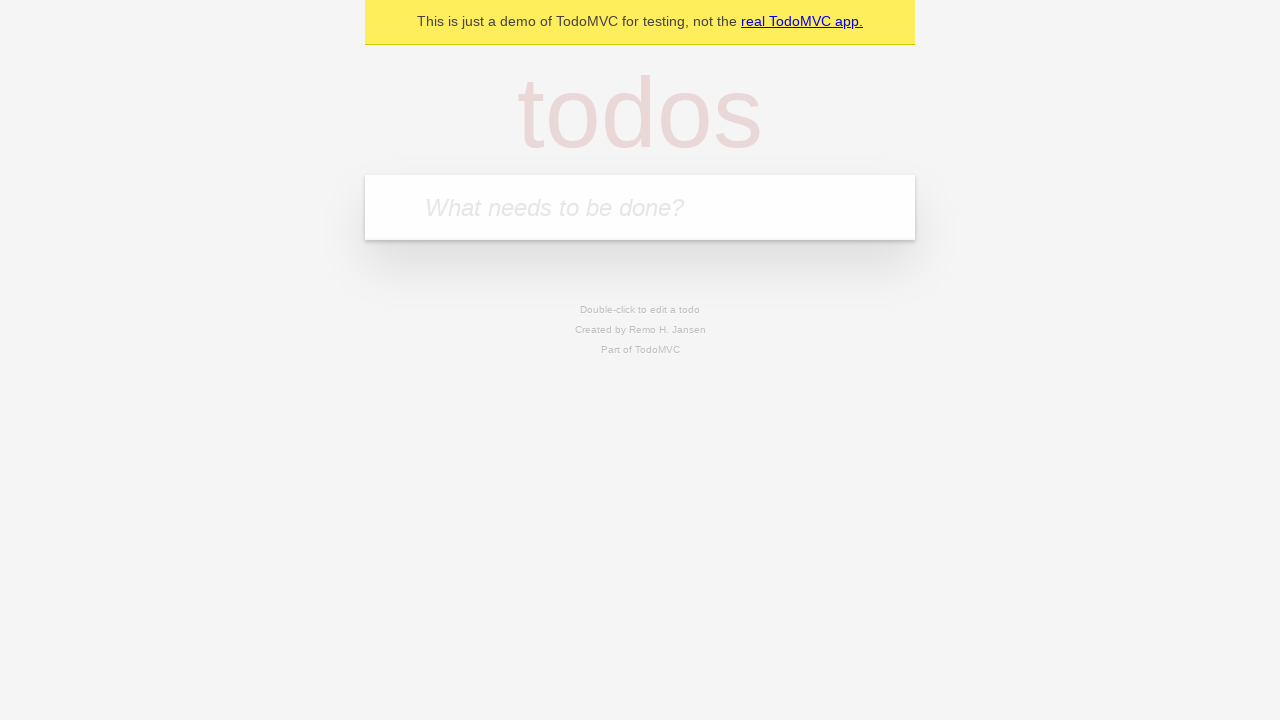

Filled new todo field with 'buy some cheese' on .new-todo
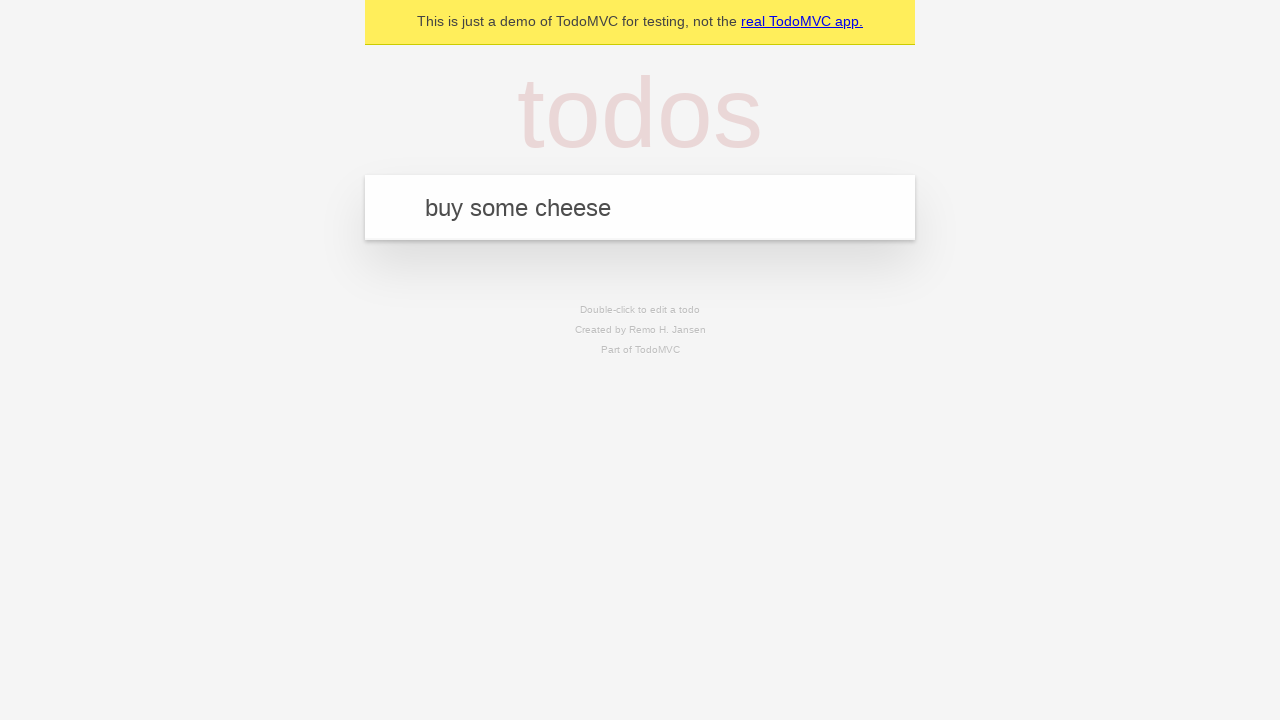

Pressed Enter to add first todo item on .new-todo
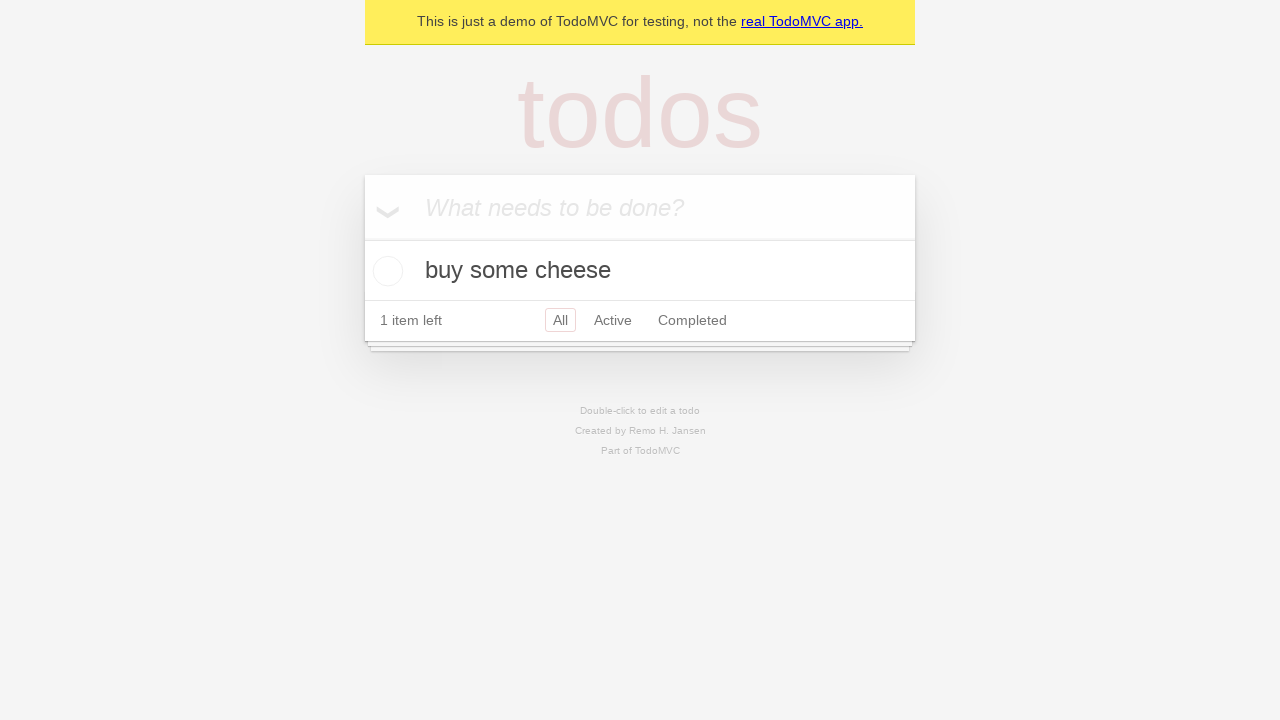

Filled new todo field with 'feed the cat' on .new-todo
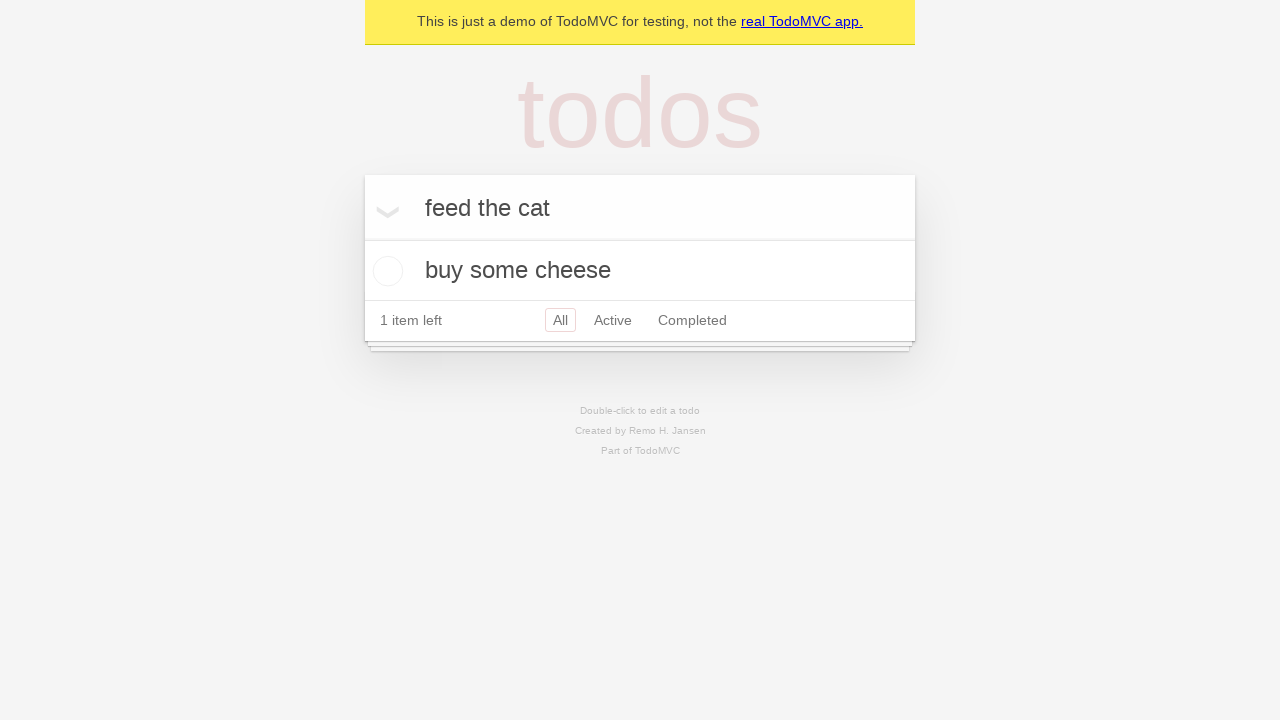

Pressed Enter to add second todo item on .new-todo
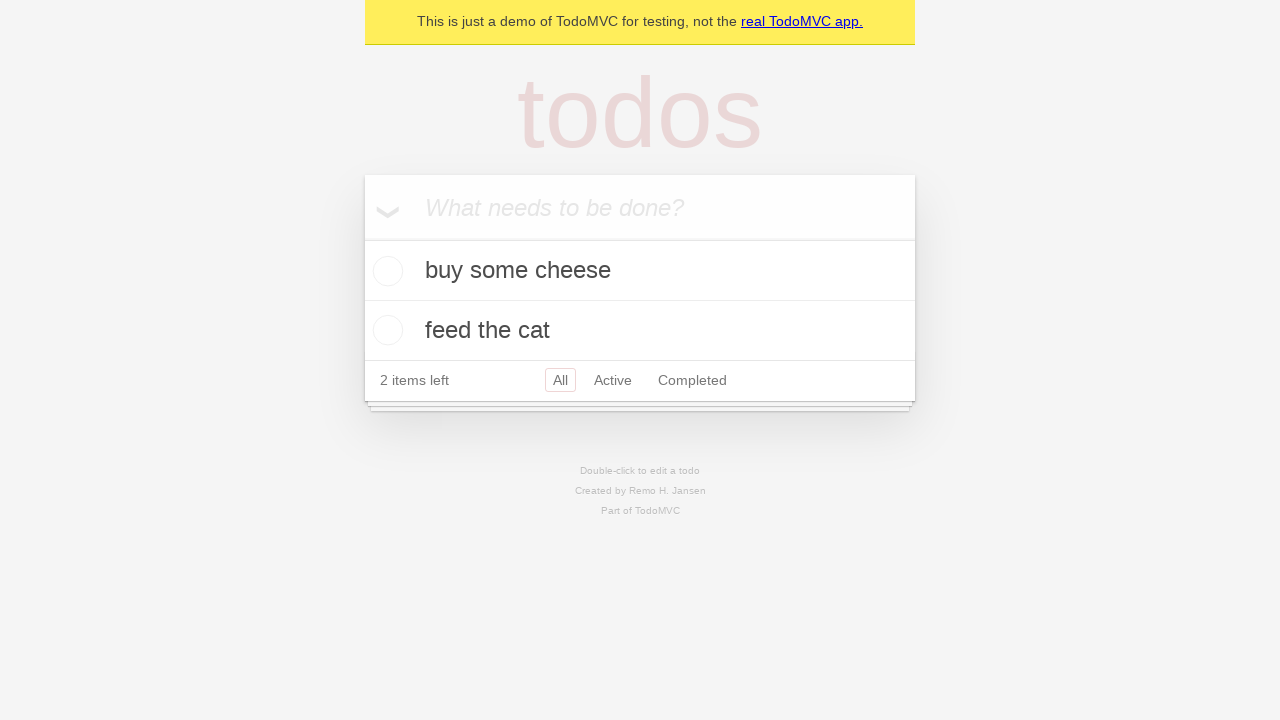

Filled new todo field with 'book a doctors appointment' on .new-todo
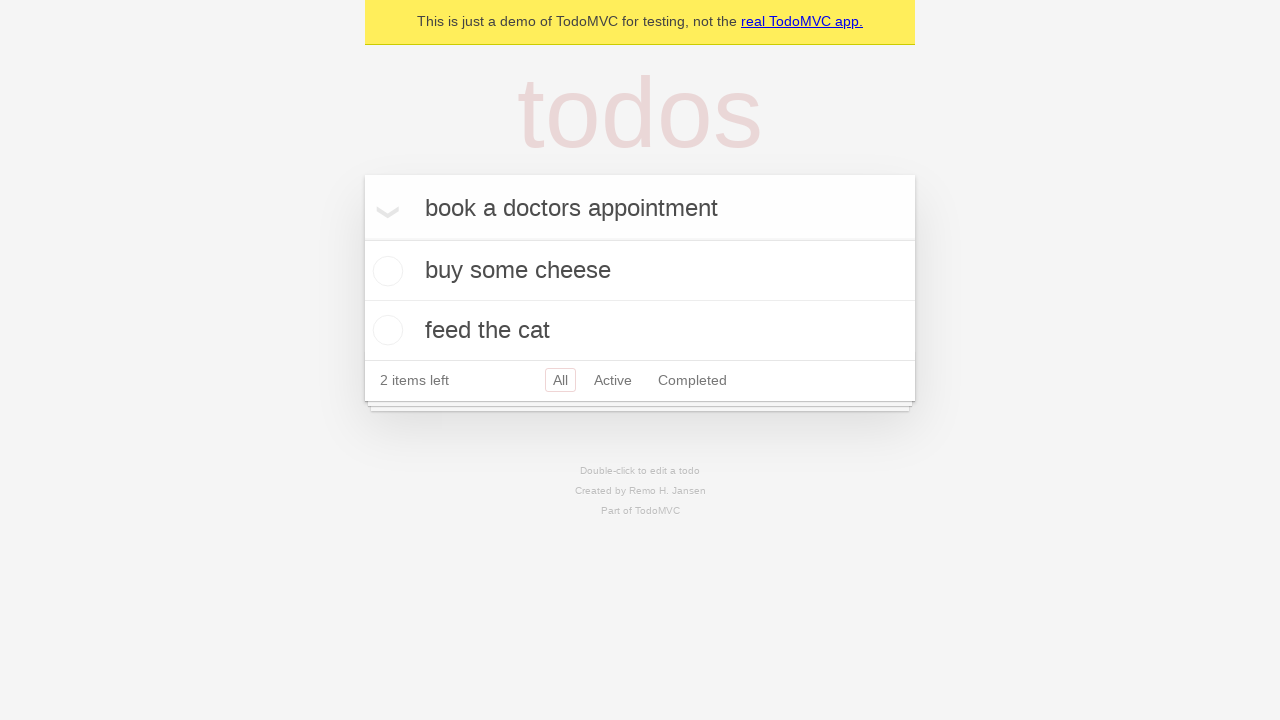

Pressed Enter to add third todo item on .new-todo
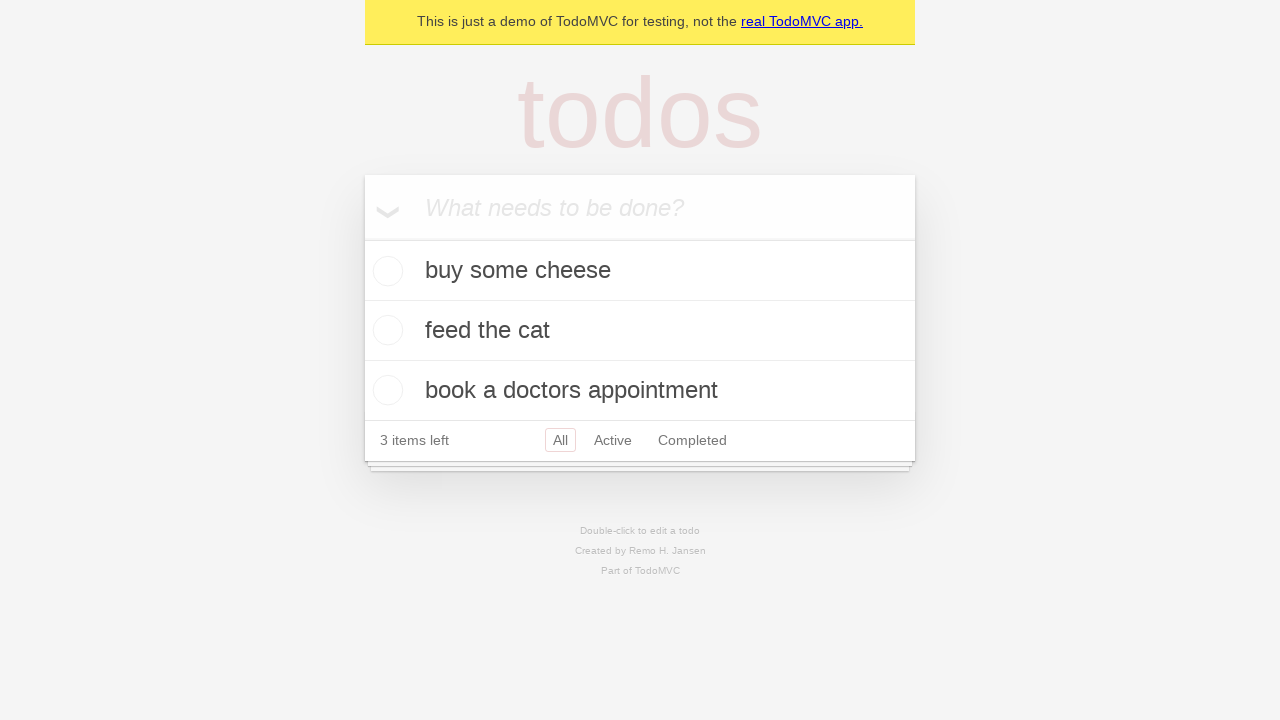

Checked the second todo item as completed at (385, 330) on .todo-list li >> nth=1 >> .toggle
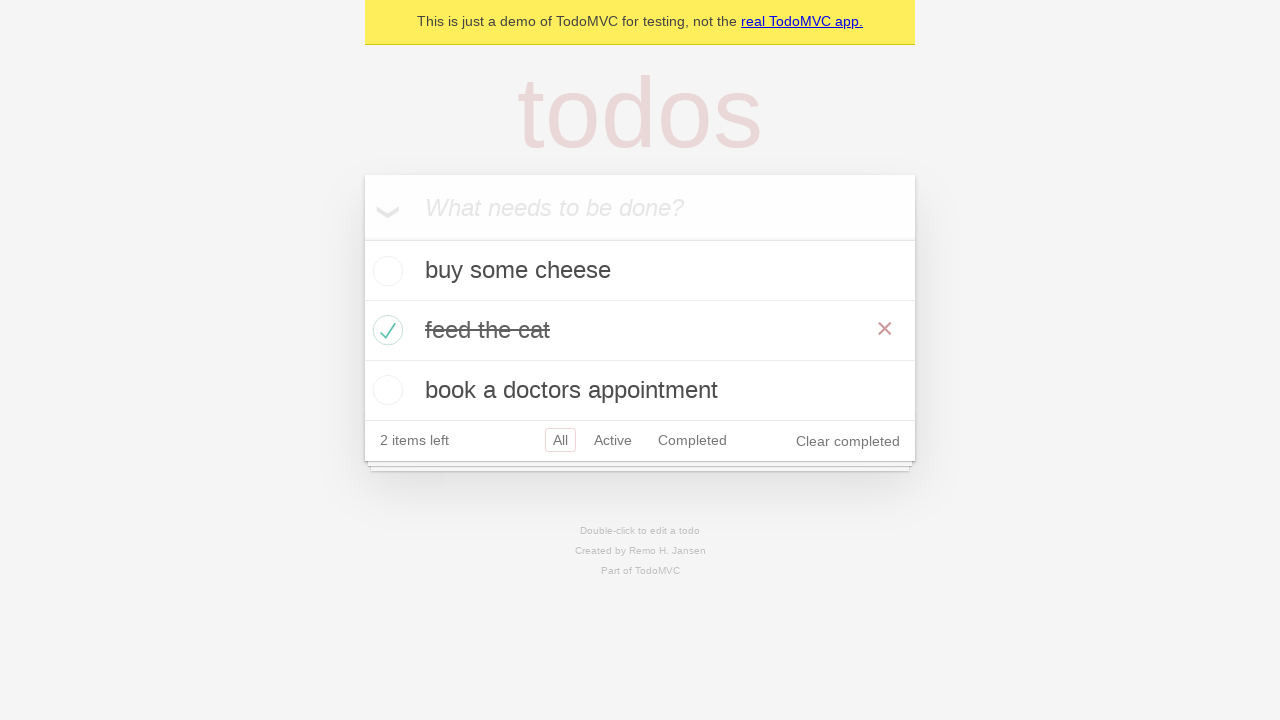

Clicked clear completed button to remove completed items at (848, 441) on .clear-completed
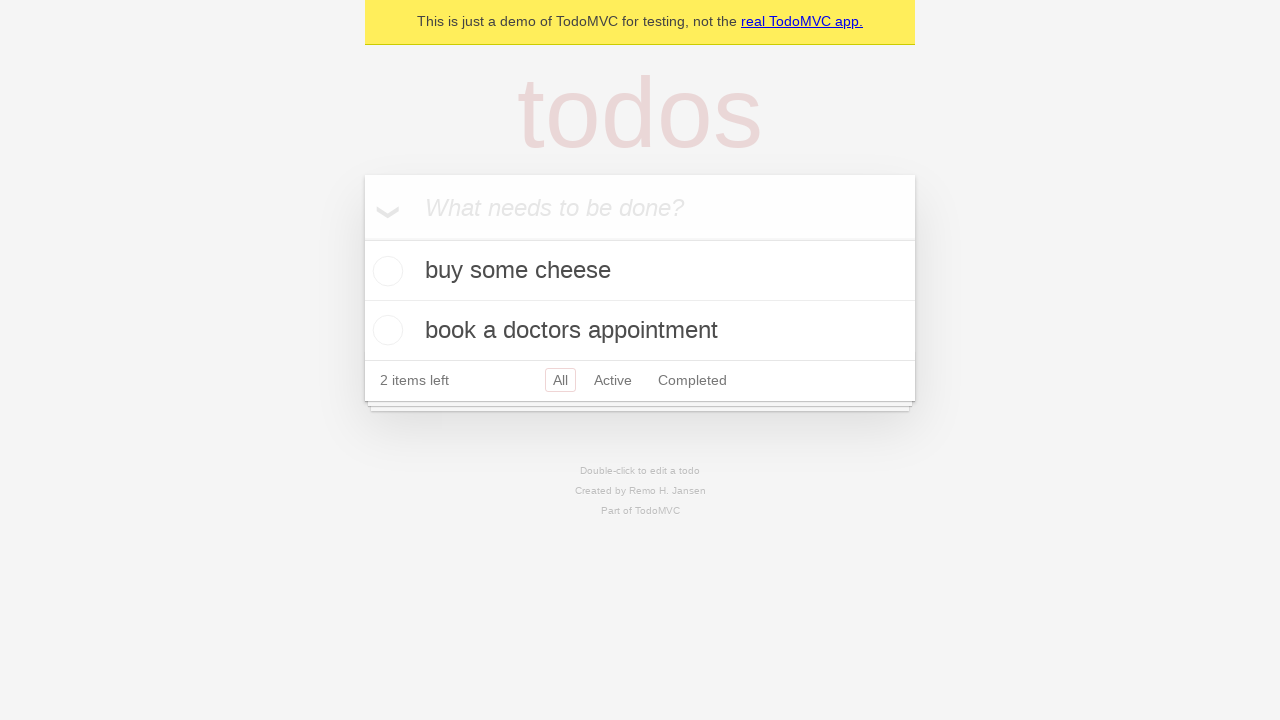

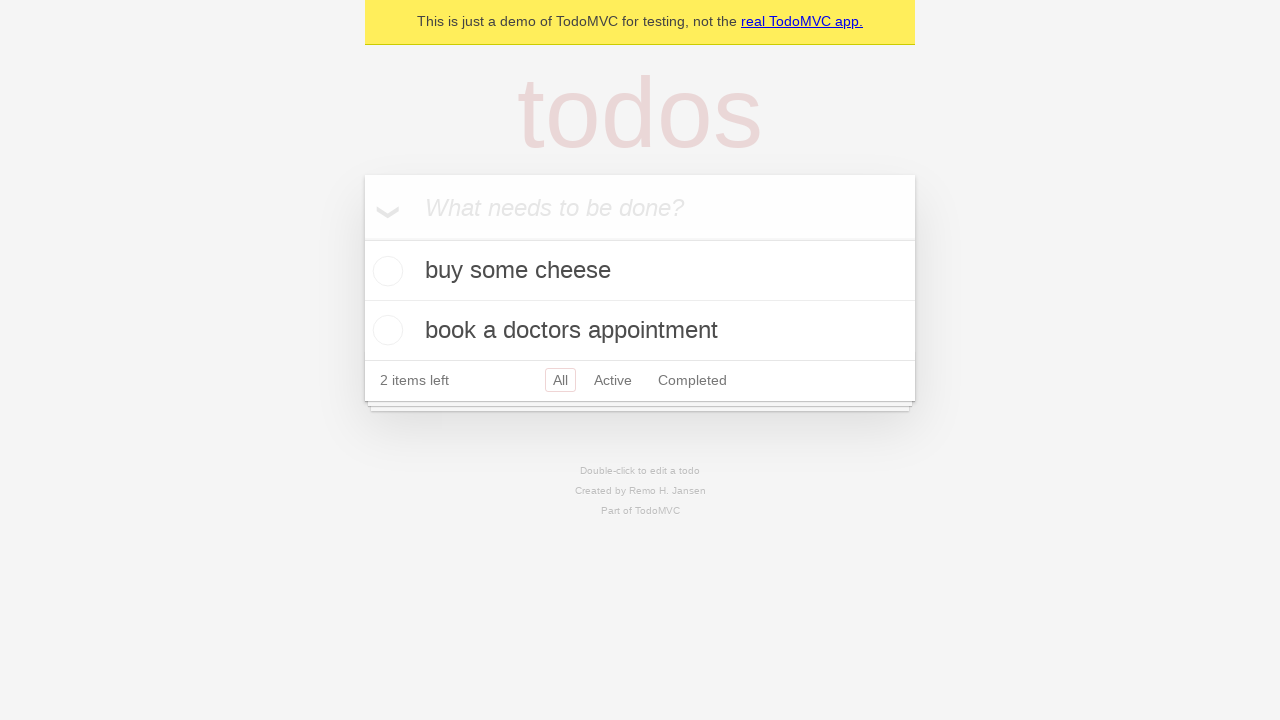